Opens the FileHippo website and verifies the page loads successfully

Starting URL: http://www.filehippo.com

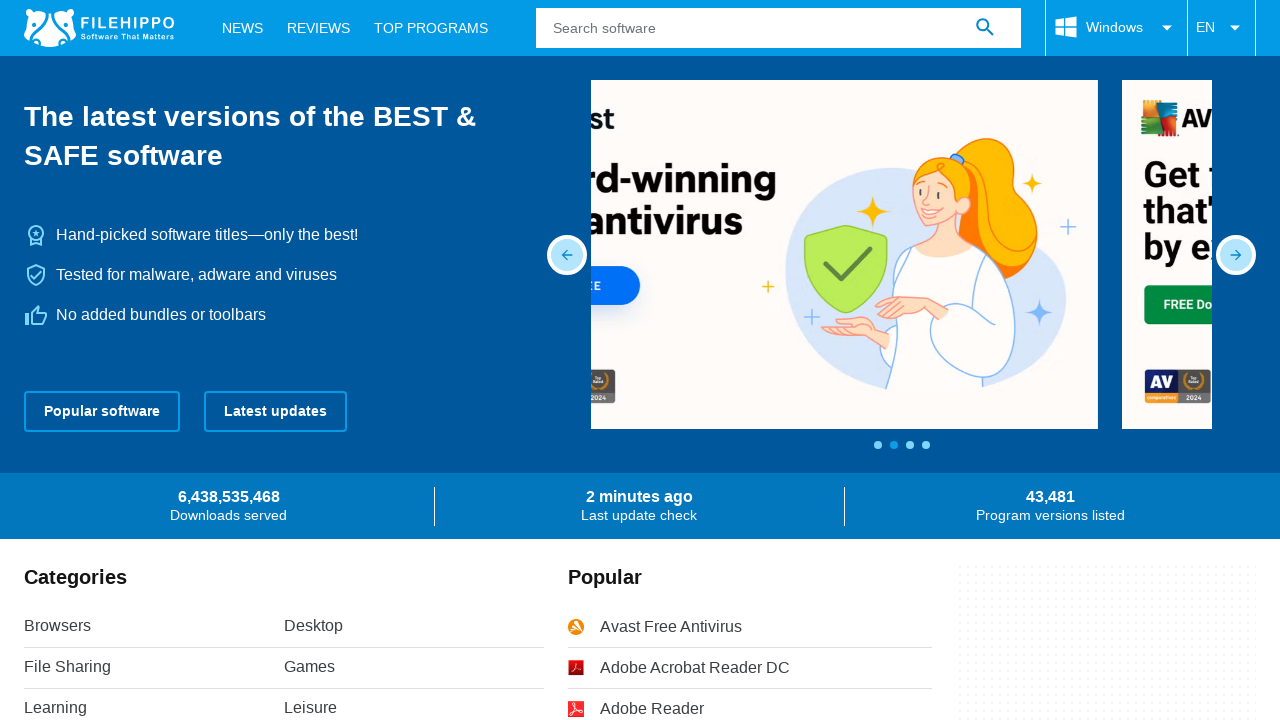

FileHippo website loaded successfully - DOM content ready
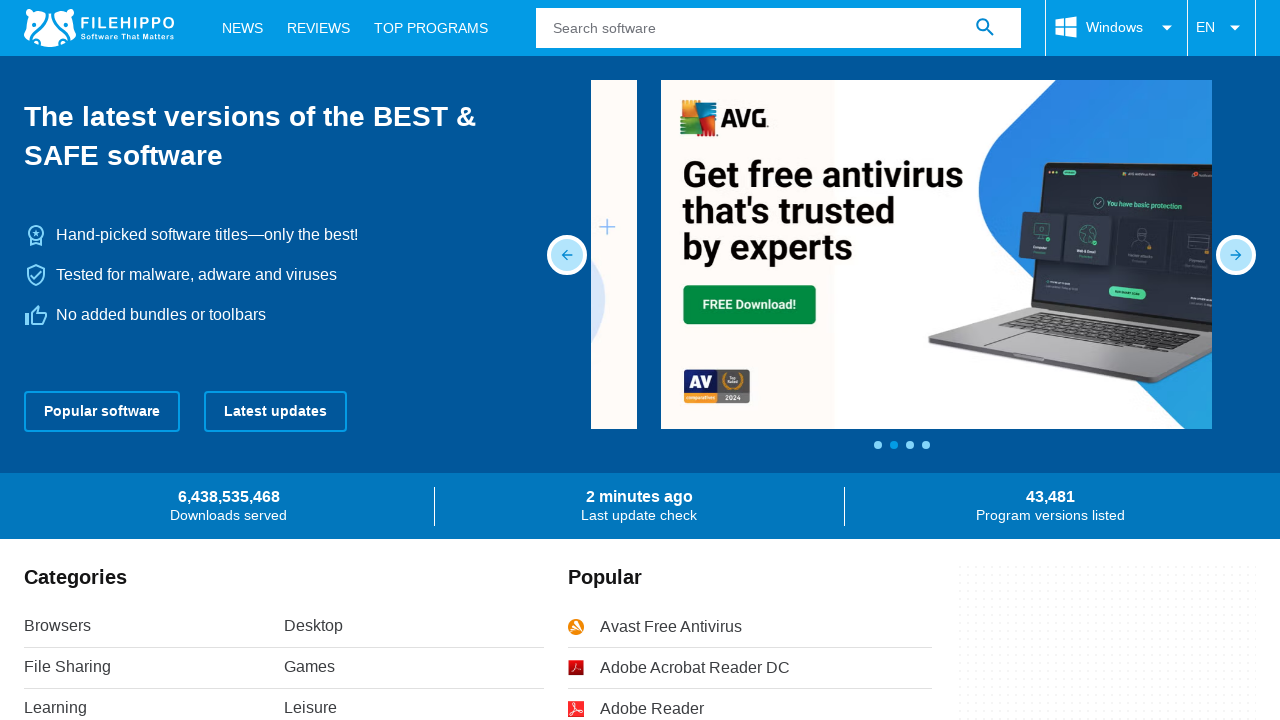

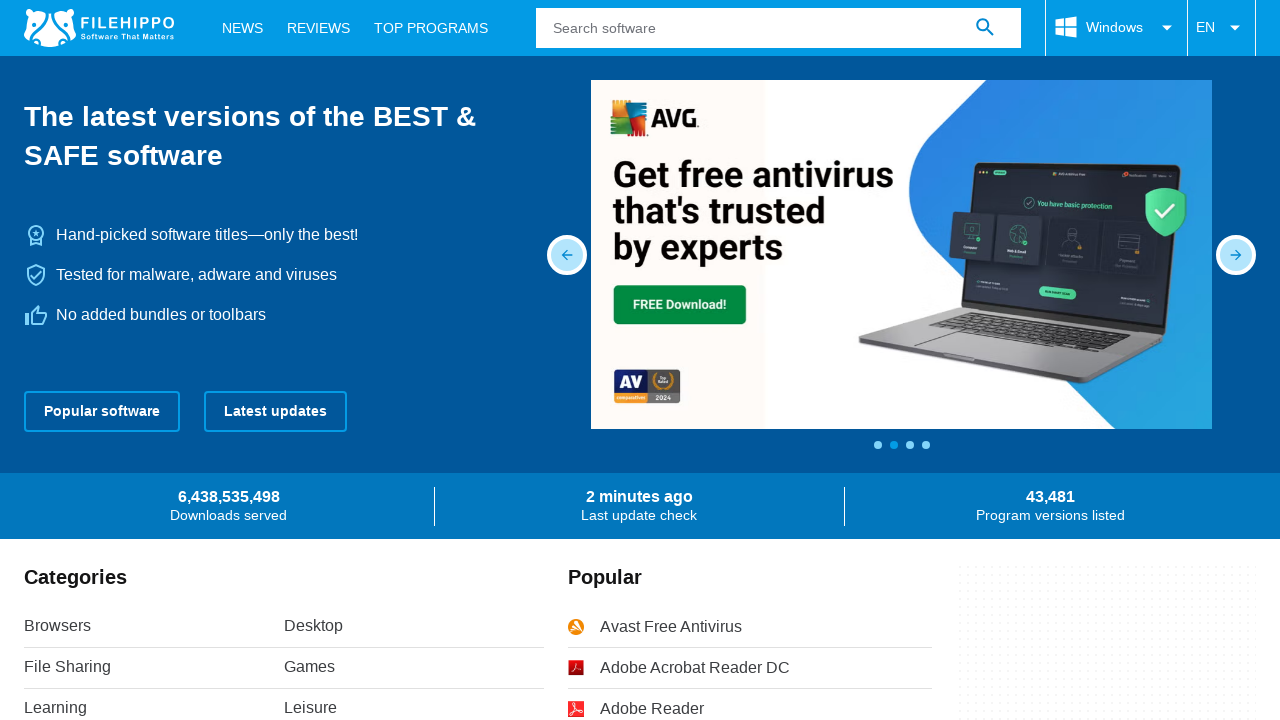